Tests iframe handling by switching to two different frames (frame1 and frame2) and reading content from each frame's heading element

Starting URL: https://demoqa.com/frames

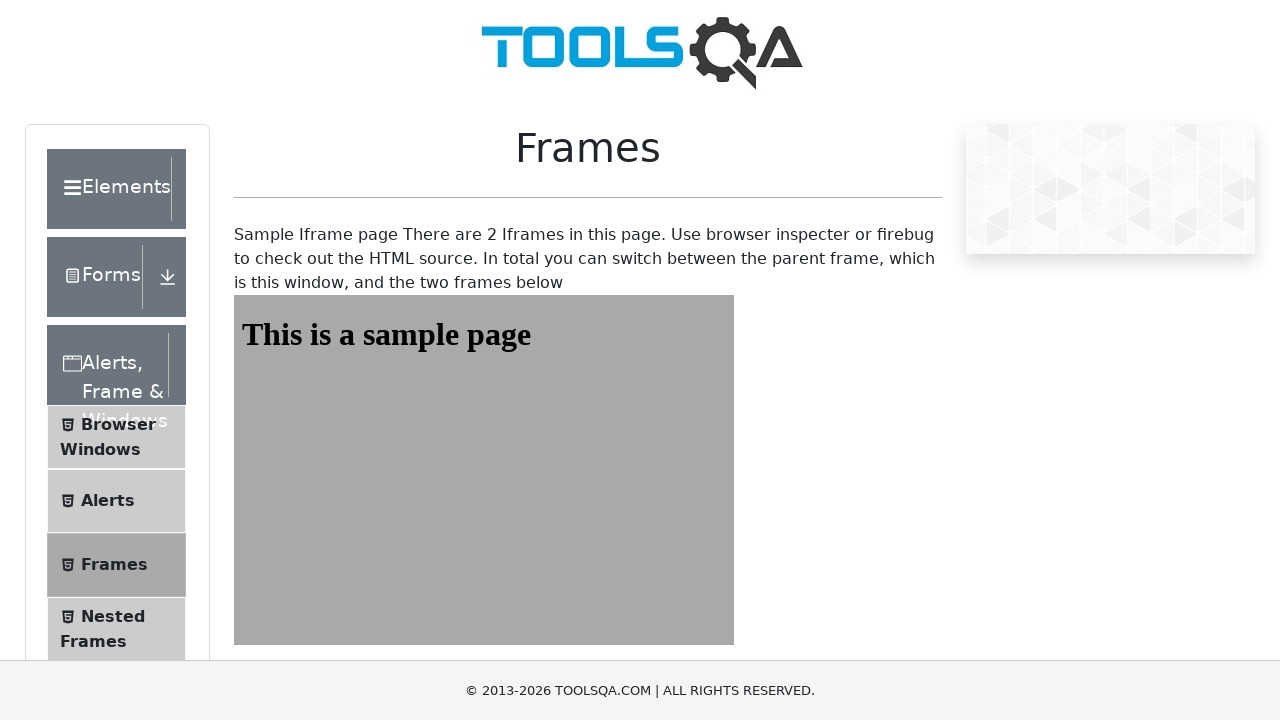

Filled first name field with 'Ivan' using tag name locator
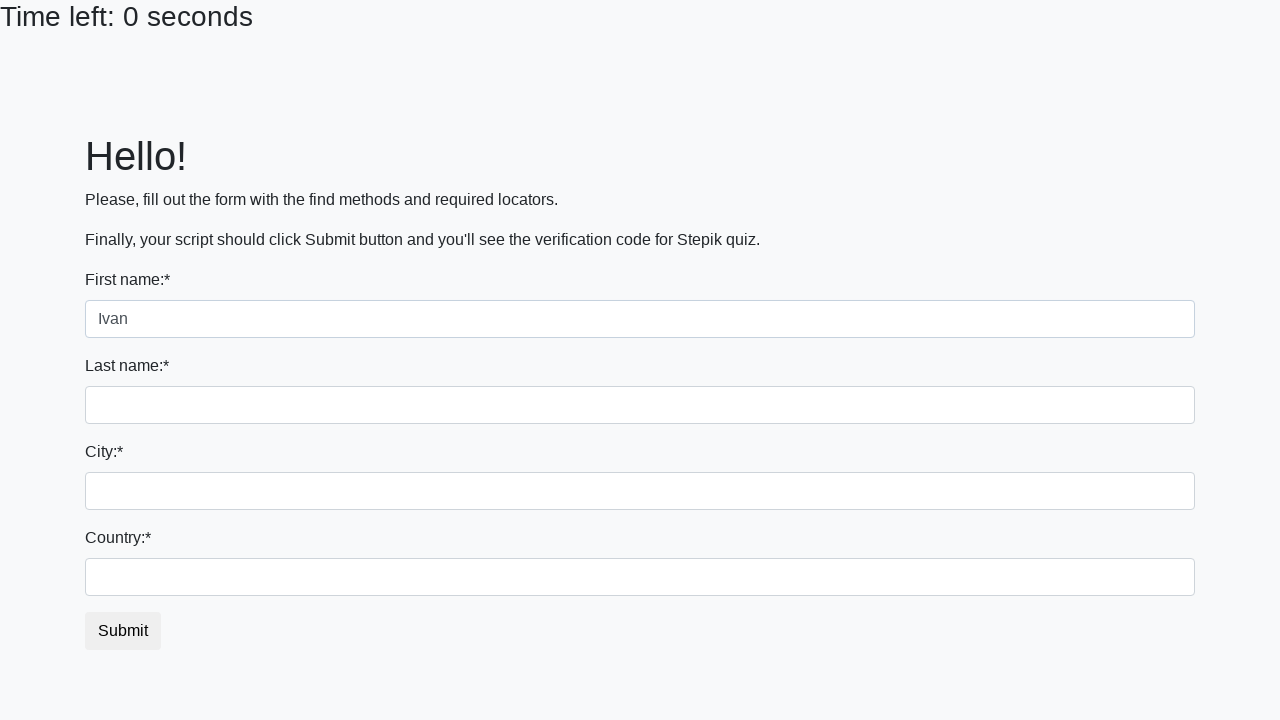

Filled last name field with 'Petrov' using name attribute locator
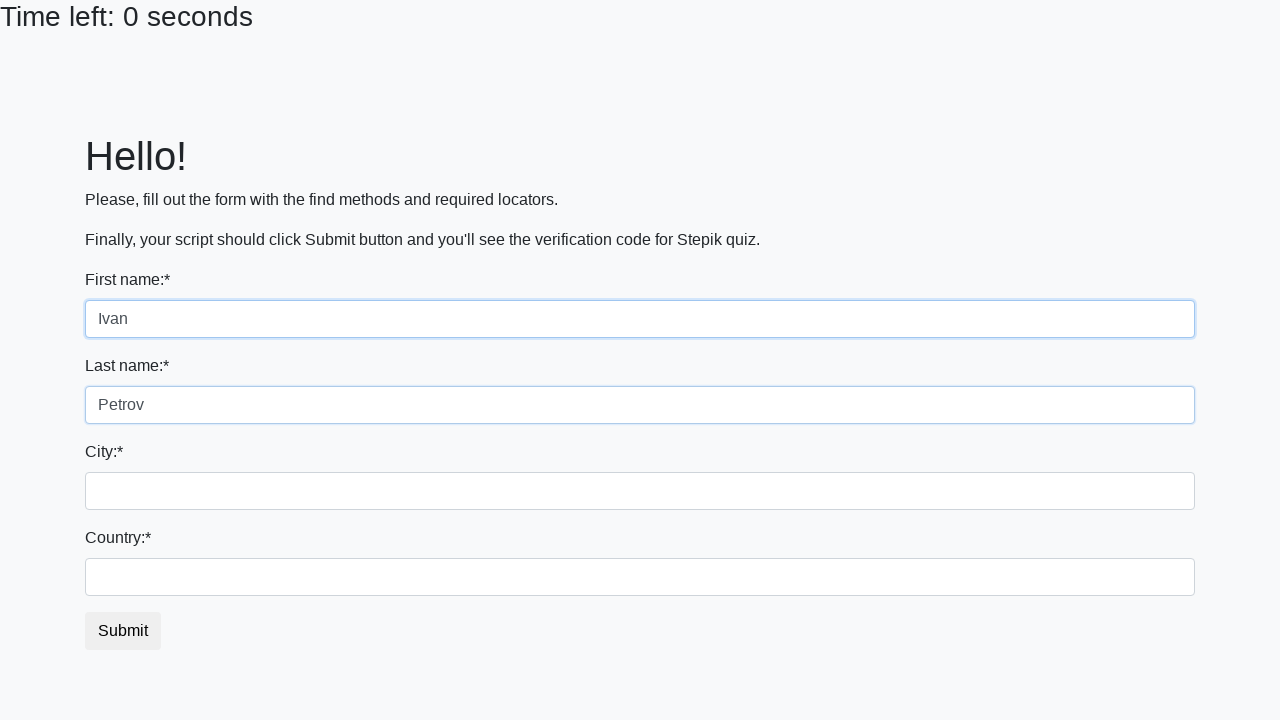

Filled city field with 'Smolensk' using class locator
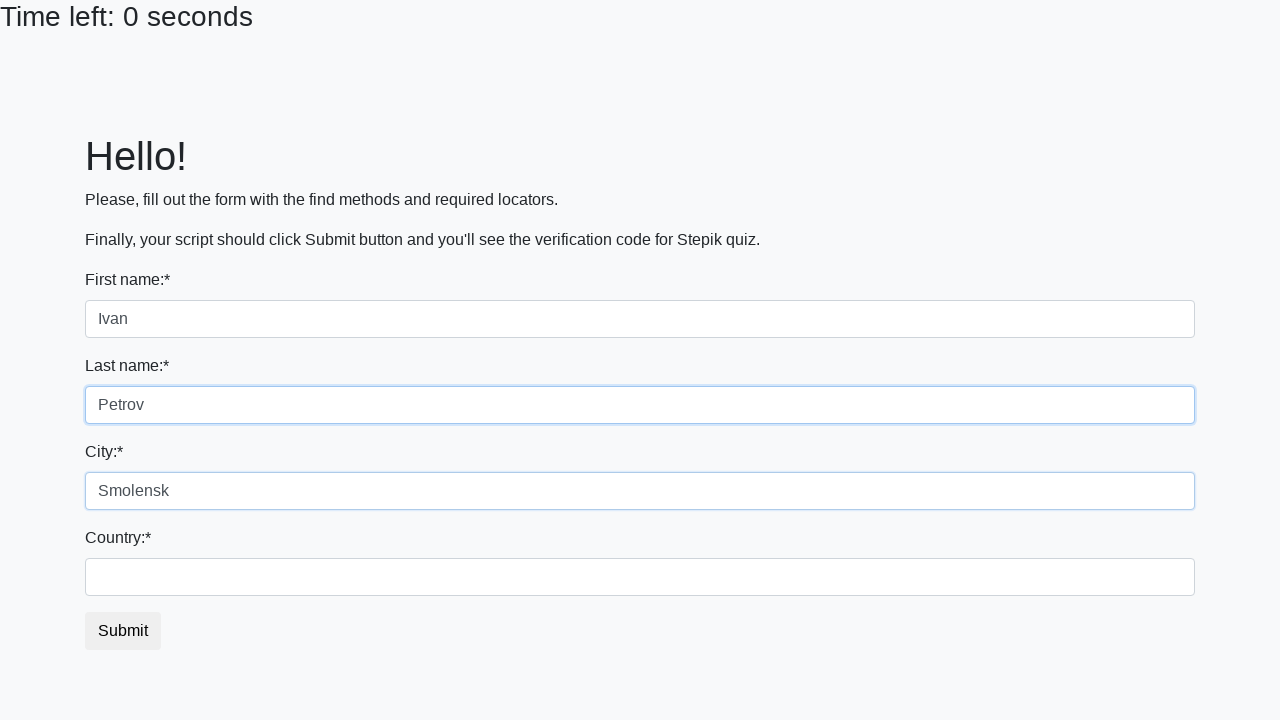

Filled country field with 'Russia' using ID locator
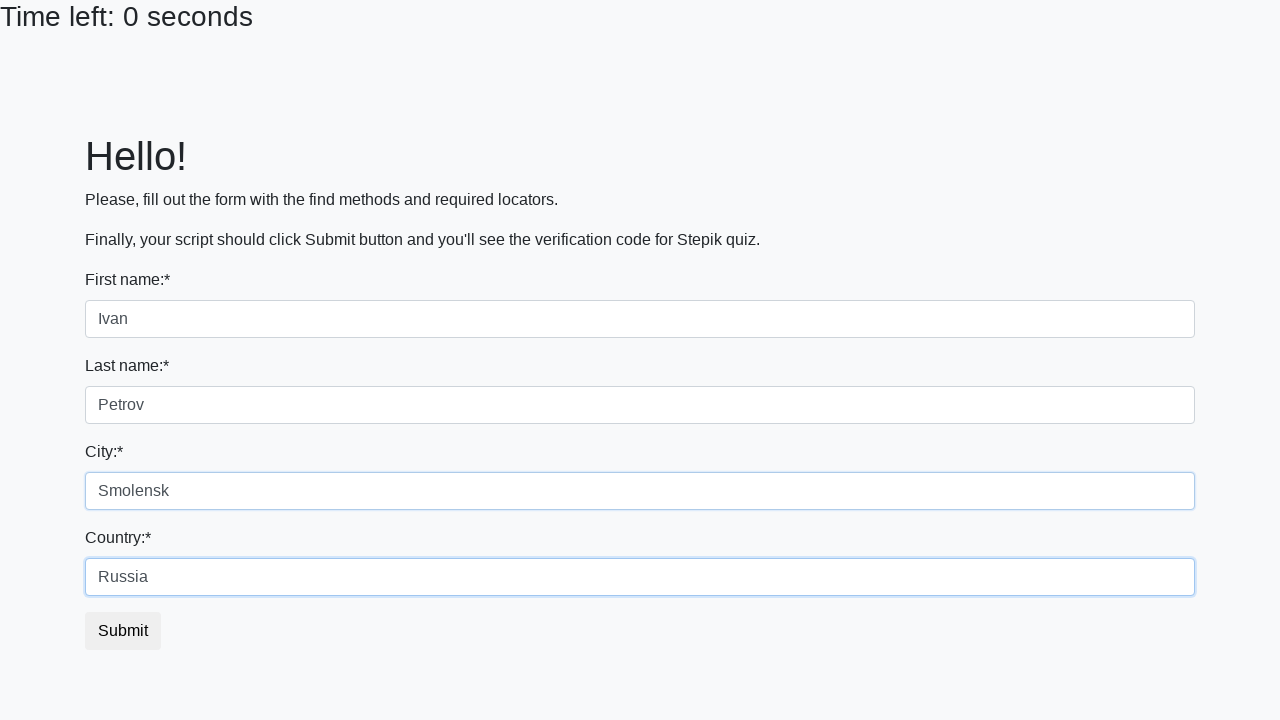

Clicked submit button to submit the form
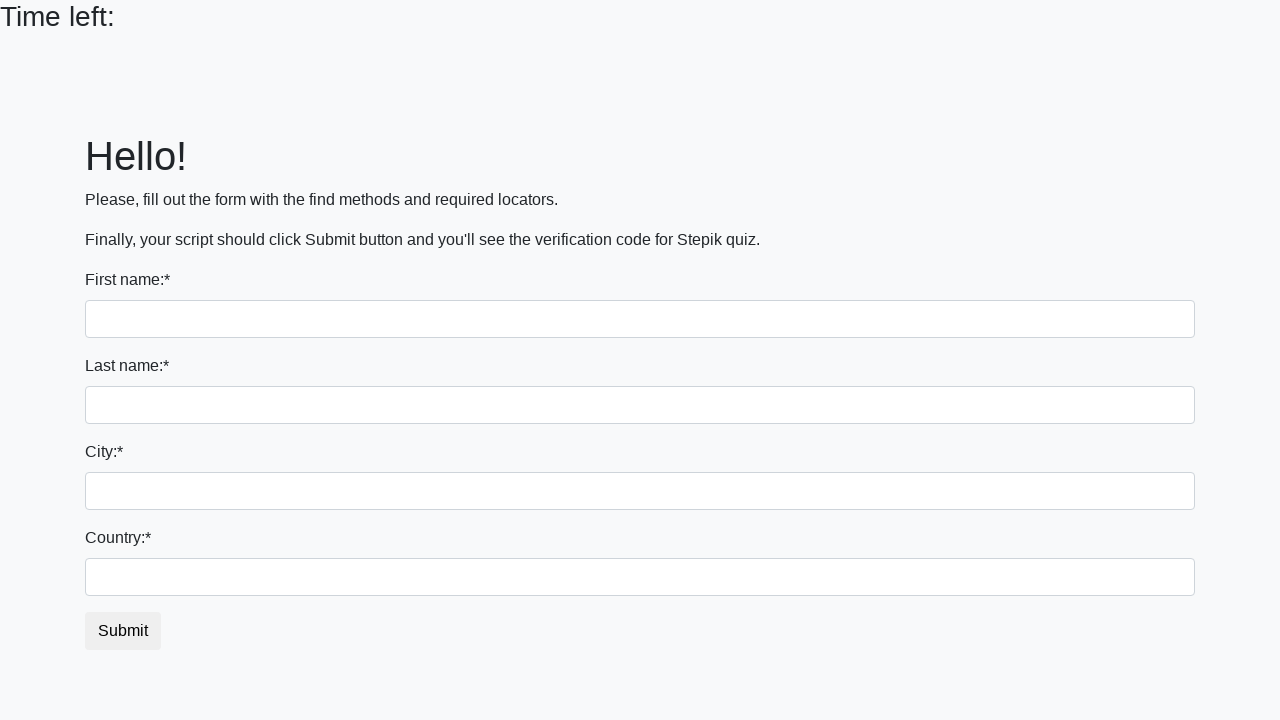

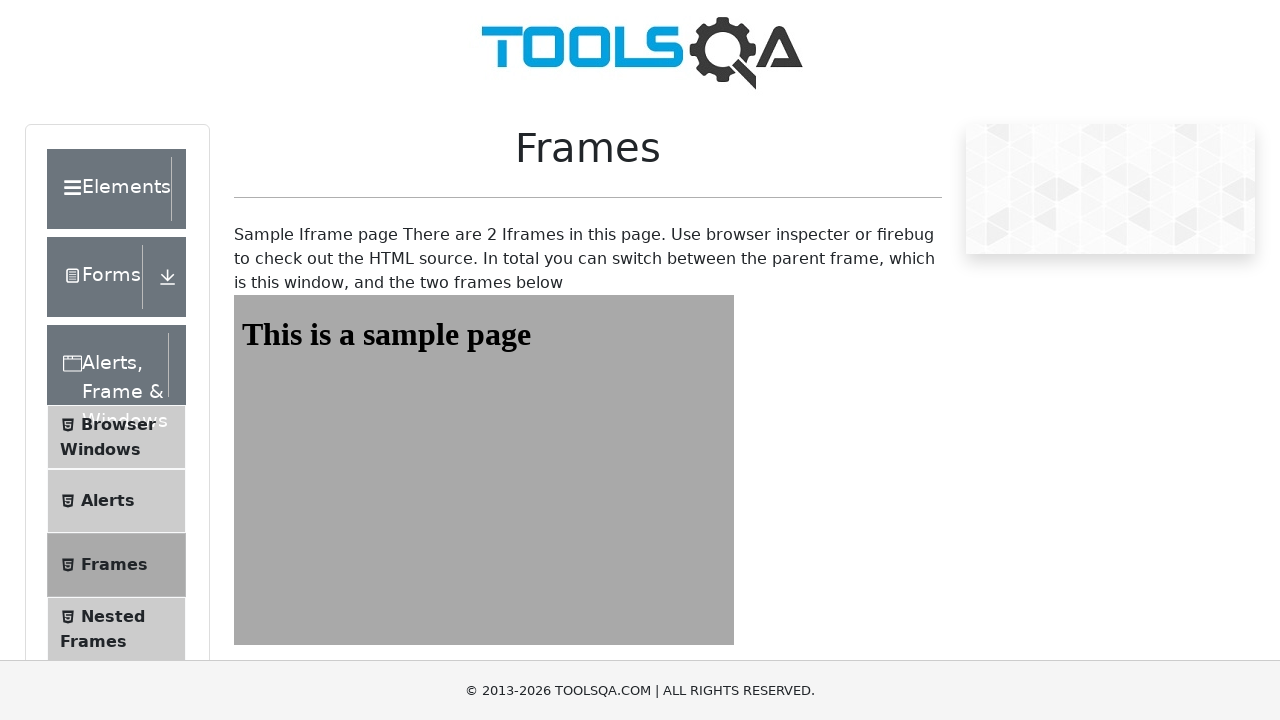